Tests checkbox functionality by checking if a checkbox is selected and clicking it if not

Starting URL: http://the-internet.herokuapp.com/checkboxes

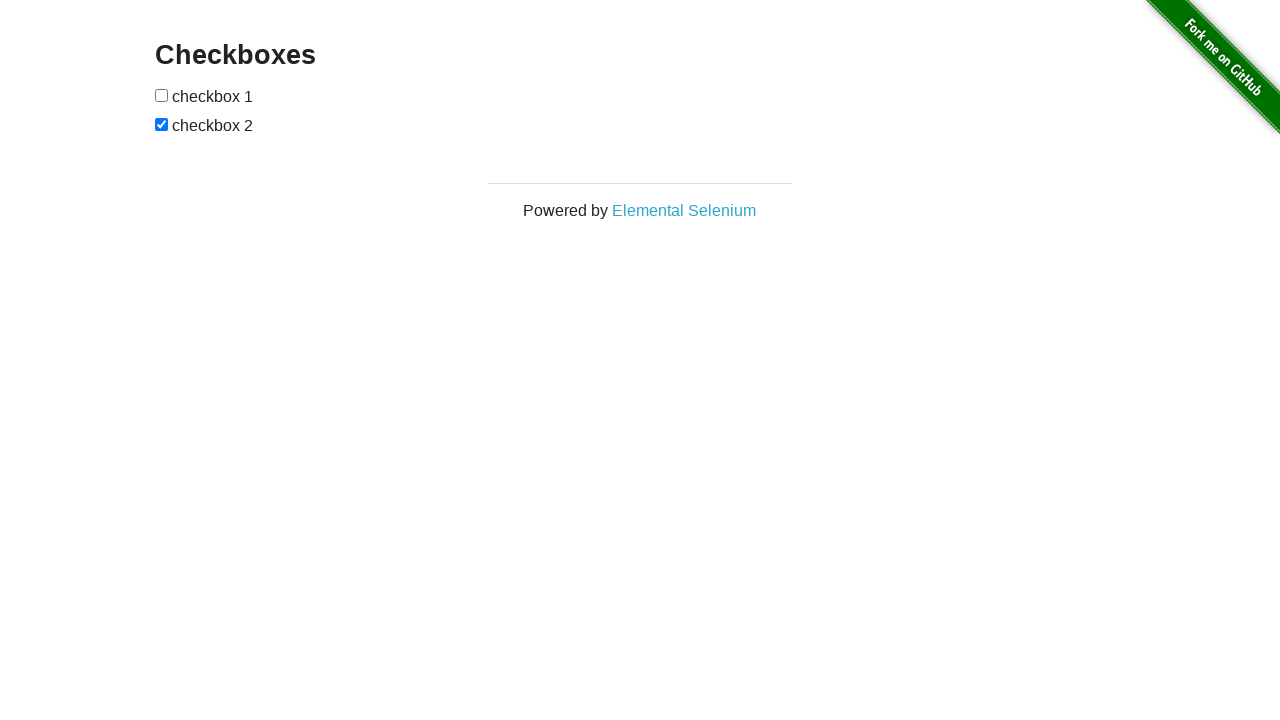

Located first checkbox element
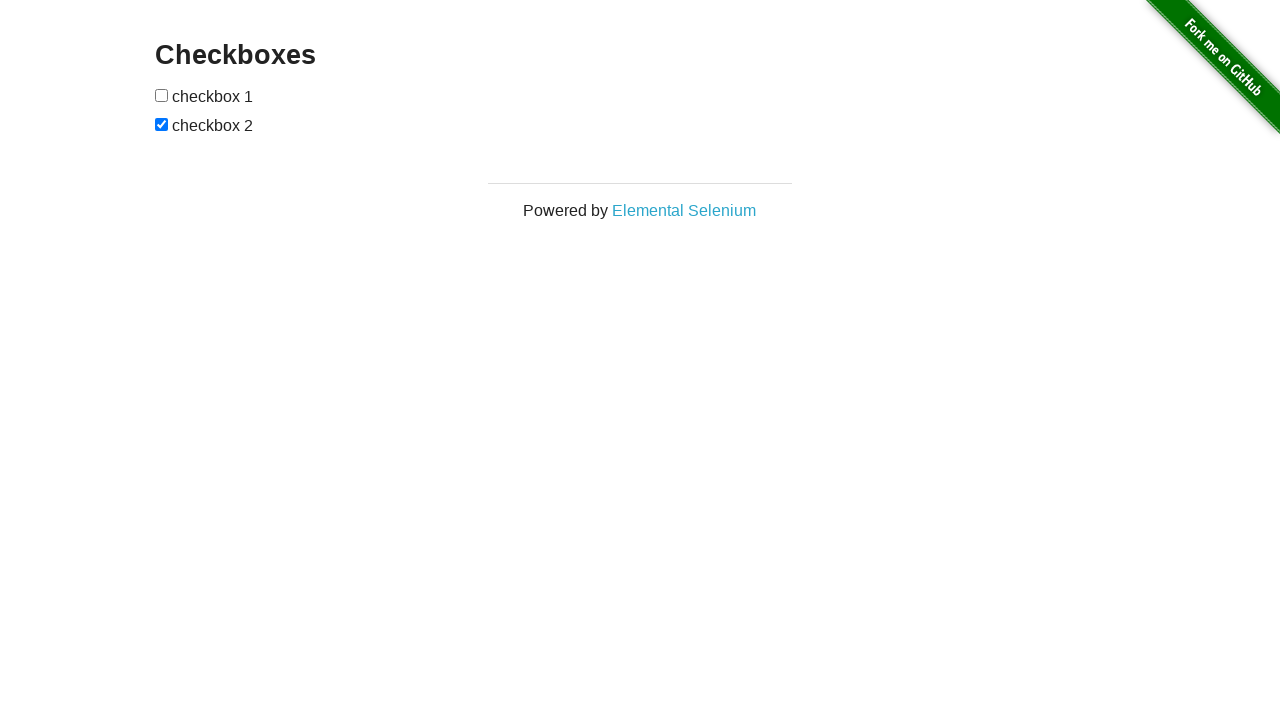

Verified first checkbox is not checked
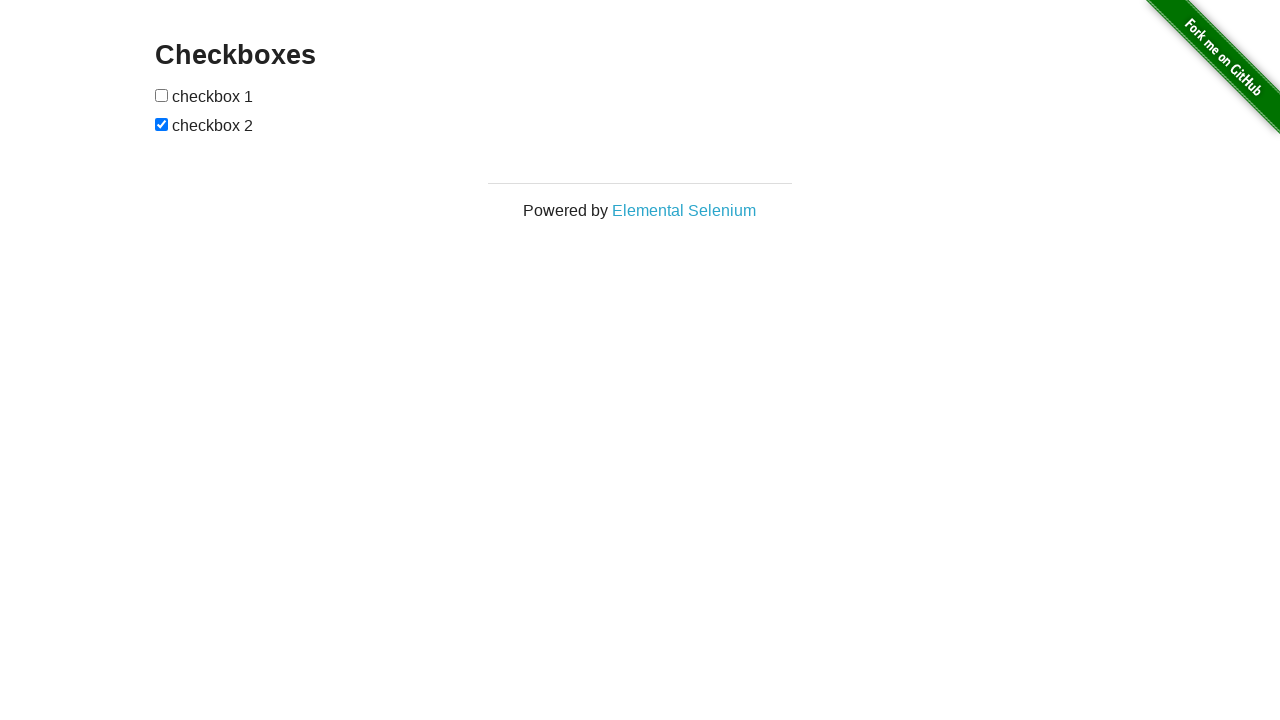

Clicked first checkbox to check it at (162, 95) on #checkboxes > input:nth-child(1)
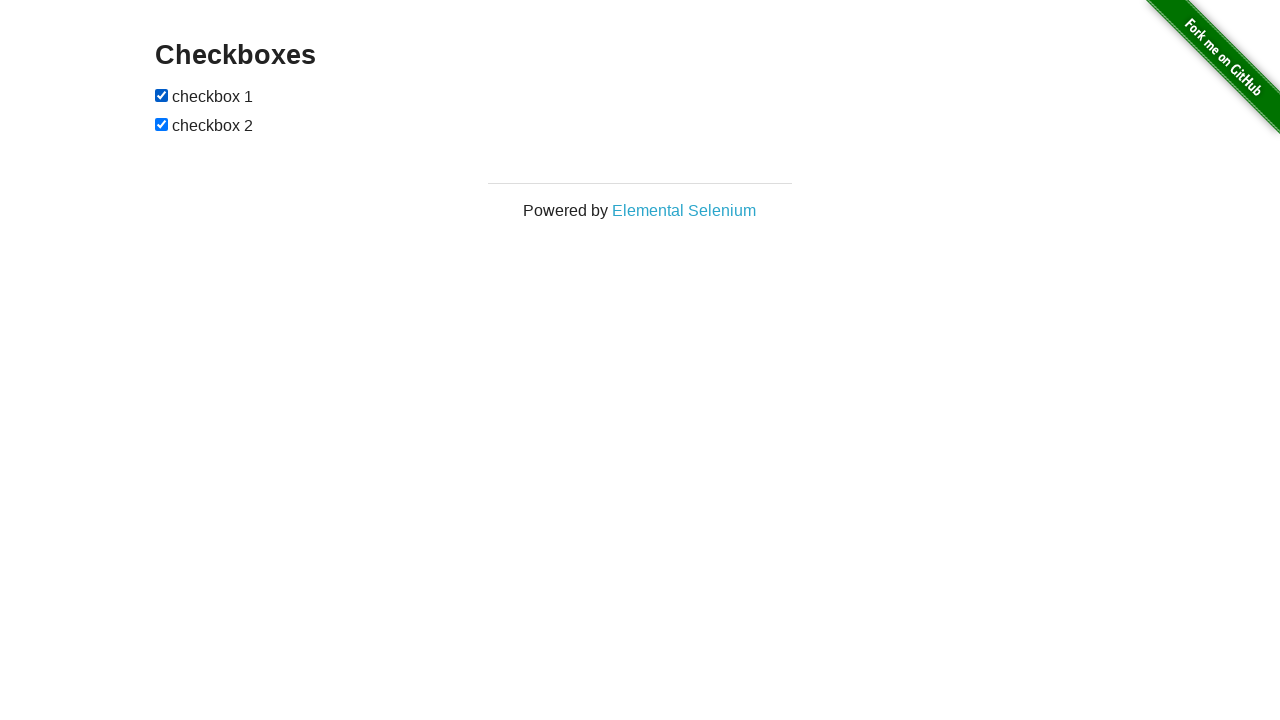

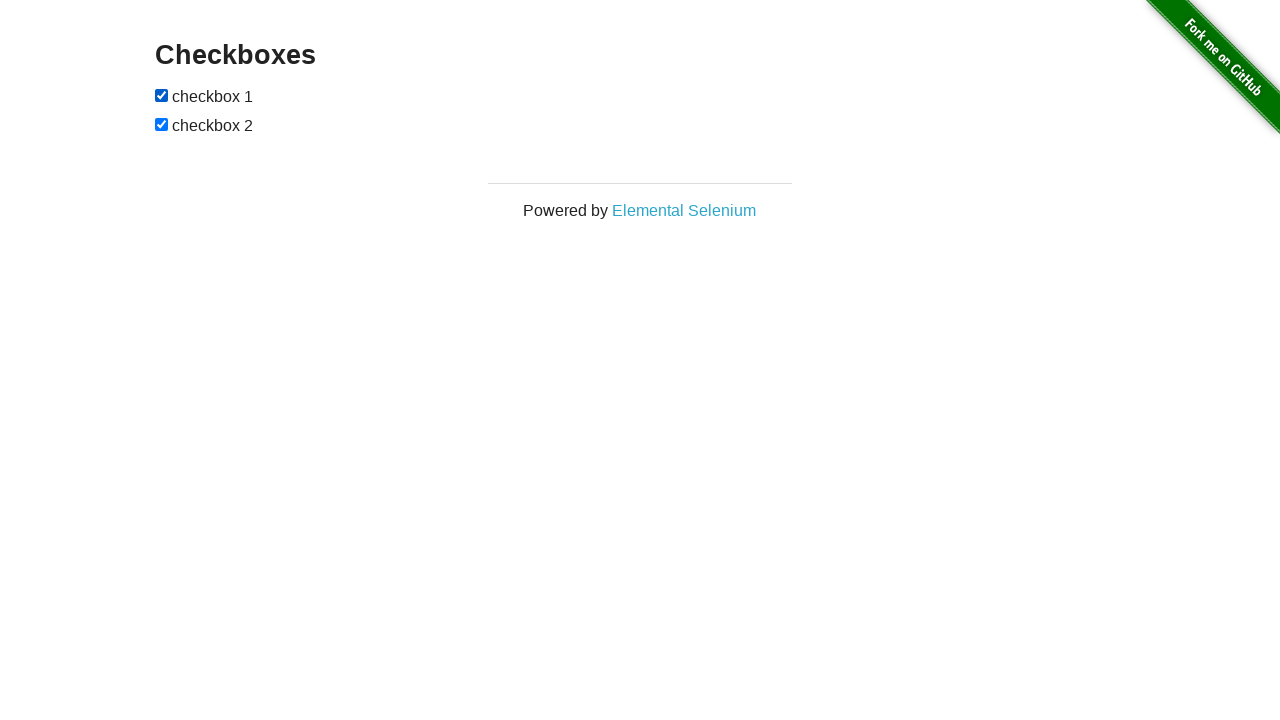